Tests the State dropdown by selecting India from the options and verifying the selection

Starting URL: https://app.cloudqa.io/home/AutomationPracticeForm

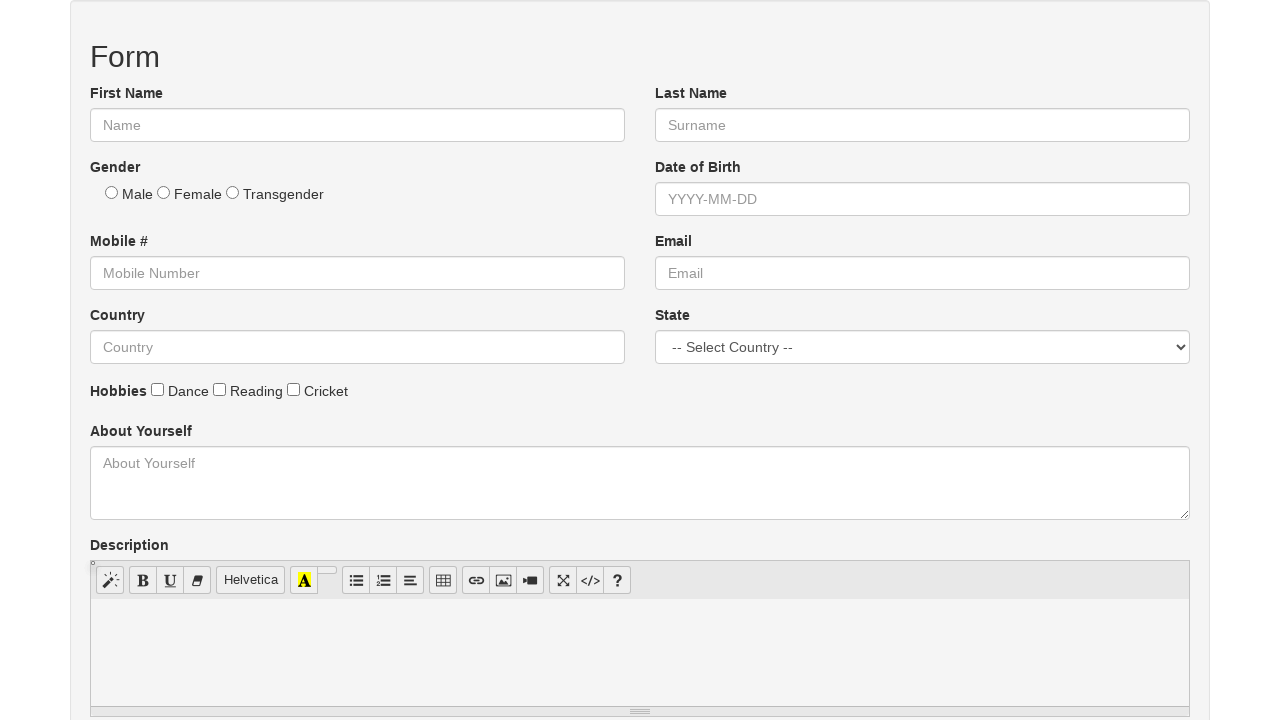

Navigated to Automation Practice Form
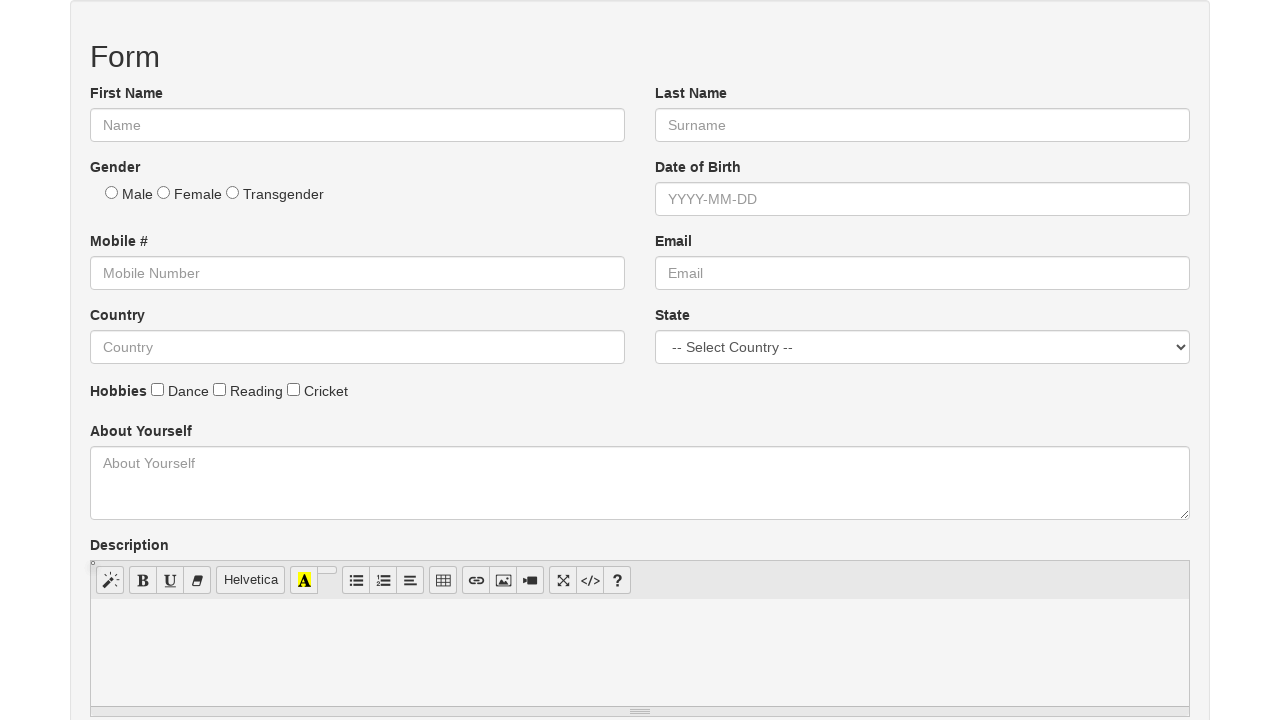

Selected 'India' from State dropdown on select[name='State']
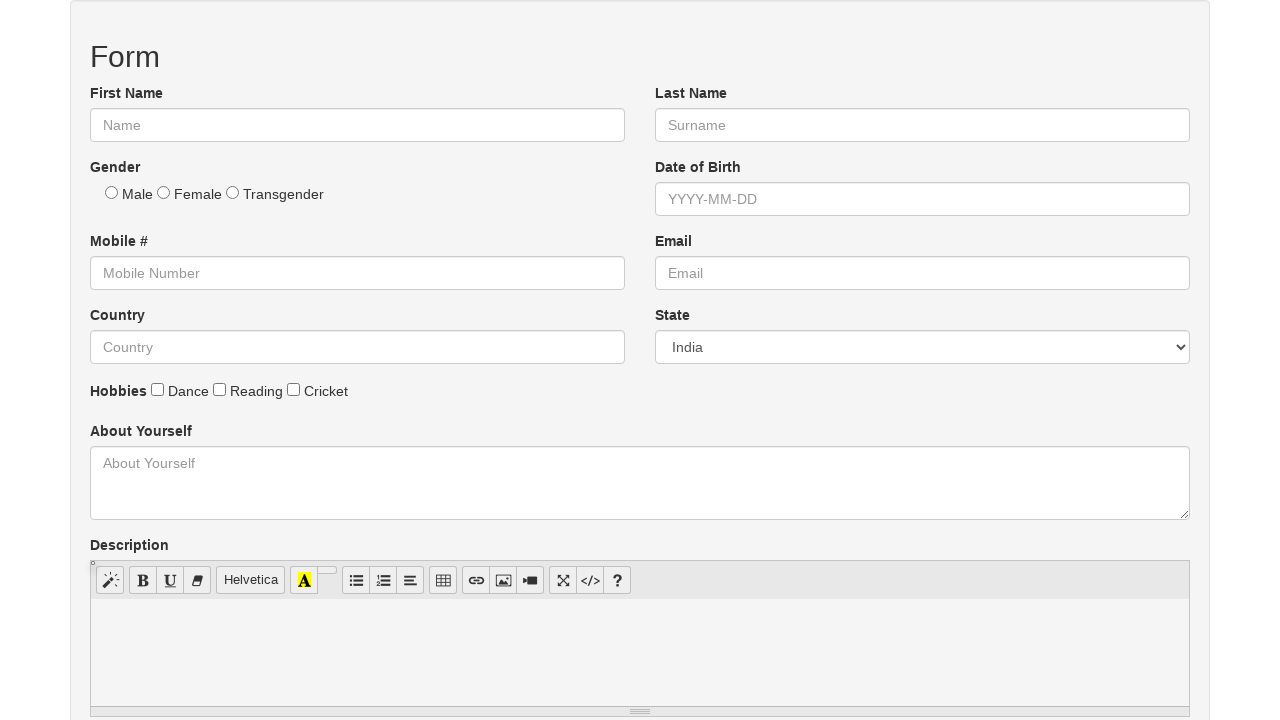

Verified State dropdown selection is not empty
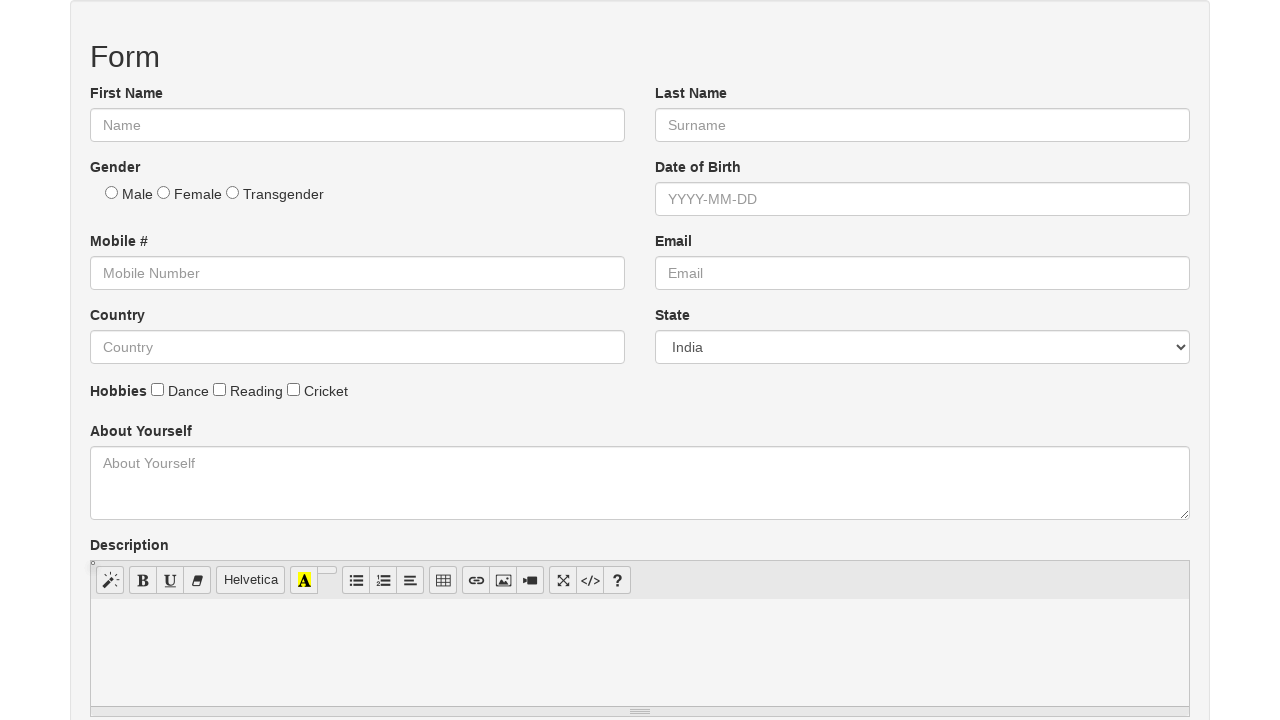

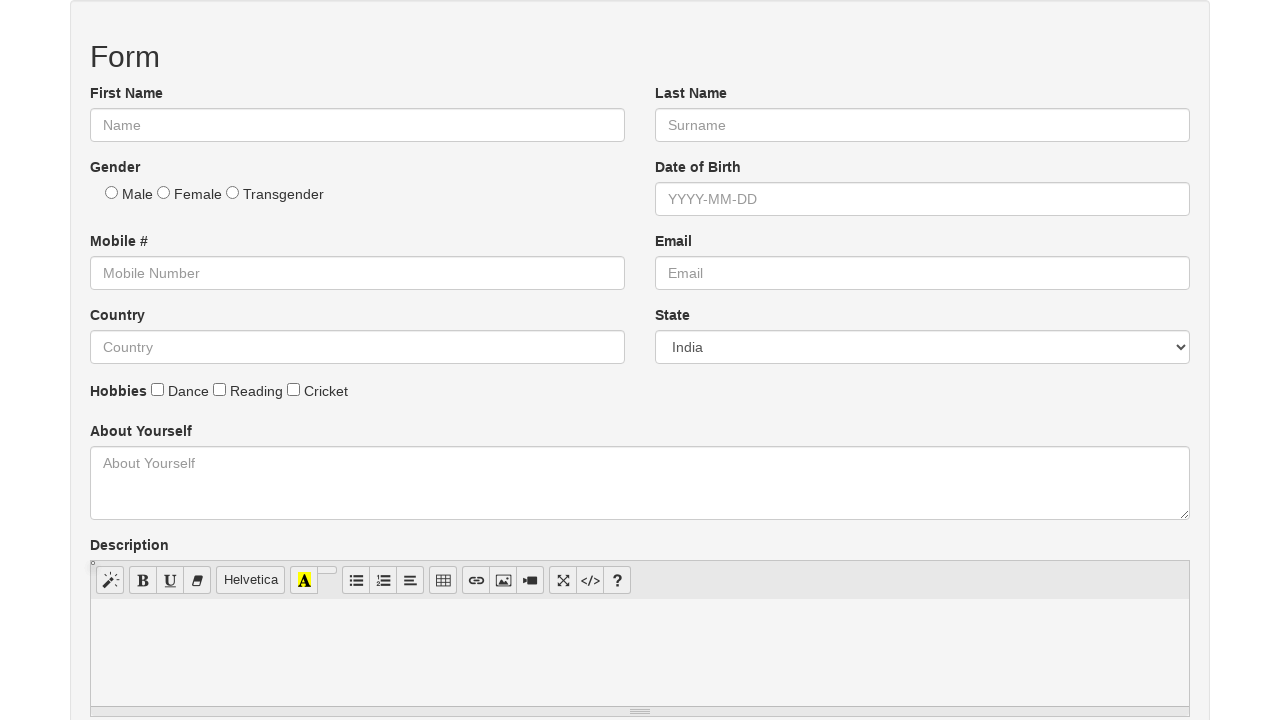